Tests JavaScript confirm dialog by clicking a button that triggers a confirm, dismissing it, and verifying the result shows "Cancel"

Starting URL: https://the-internet.herokuapp.com/javascript_alerts

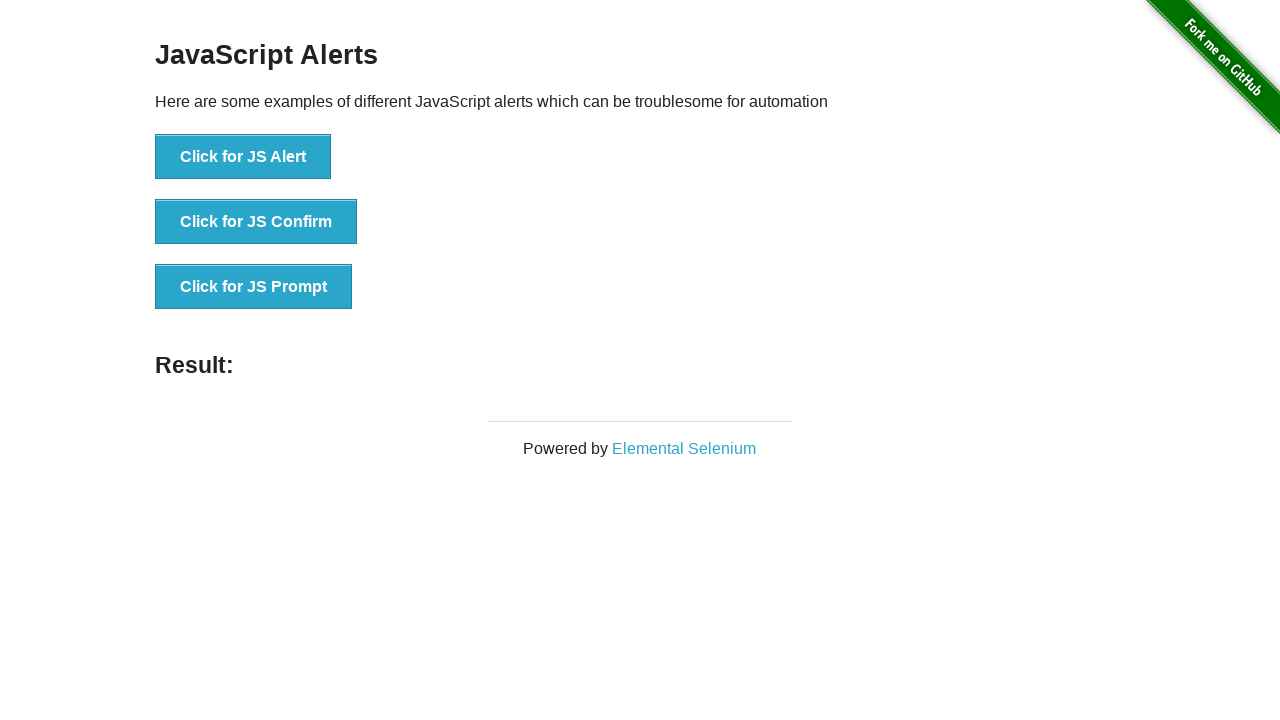

Registered dialog handler to dismiss confirm dialogs
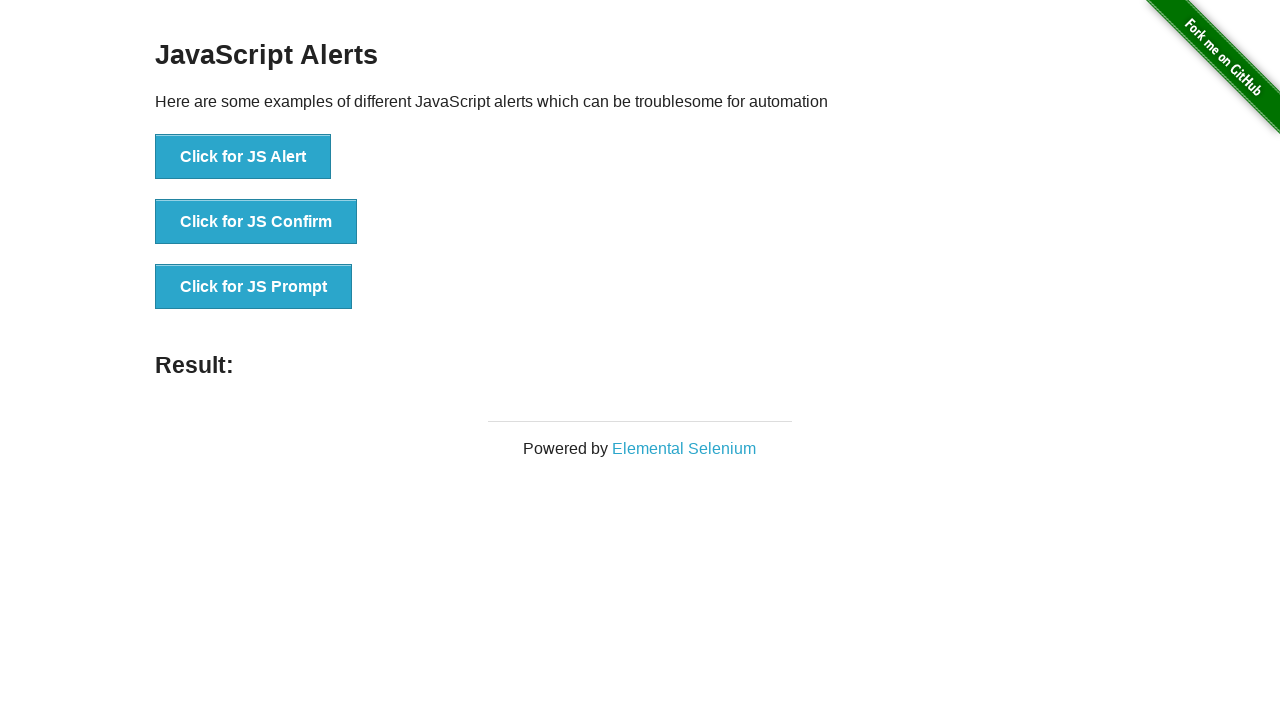

Clicked 'Click for JS Confirm' button to trigger JavaScript confirm dialog at (256, 222) on xpath=//button[text()="Click for JS Confirm"]
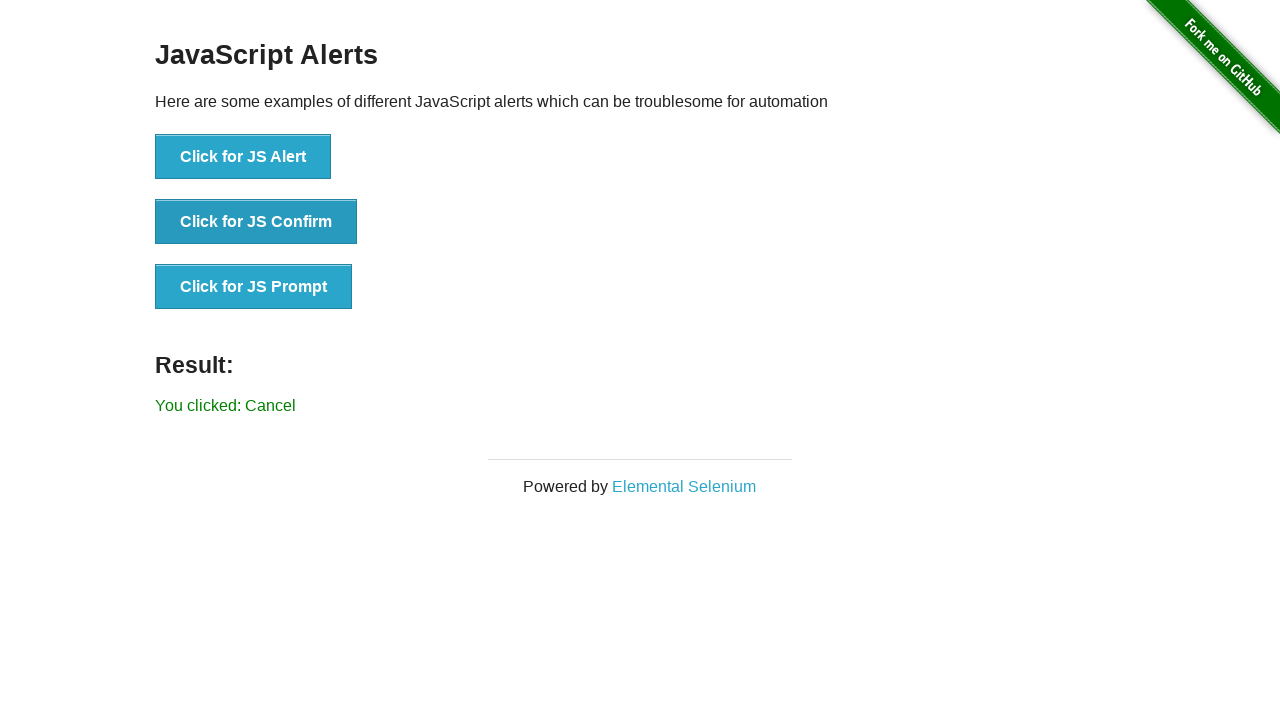

Result element appeared after dismissing confirm dialog
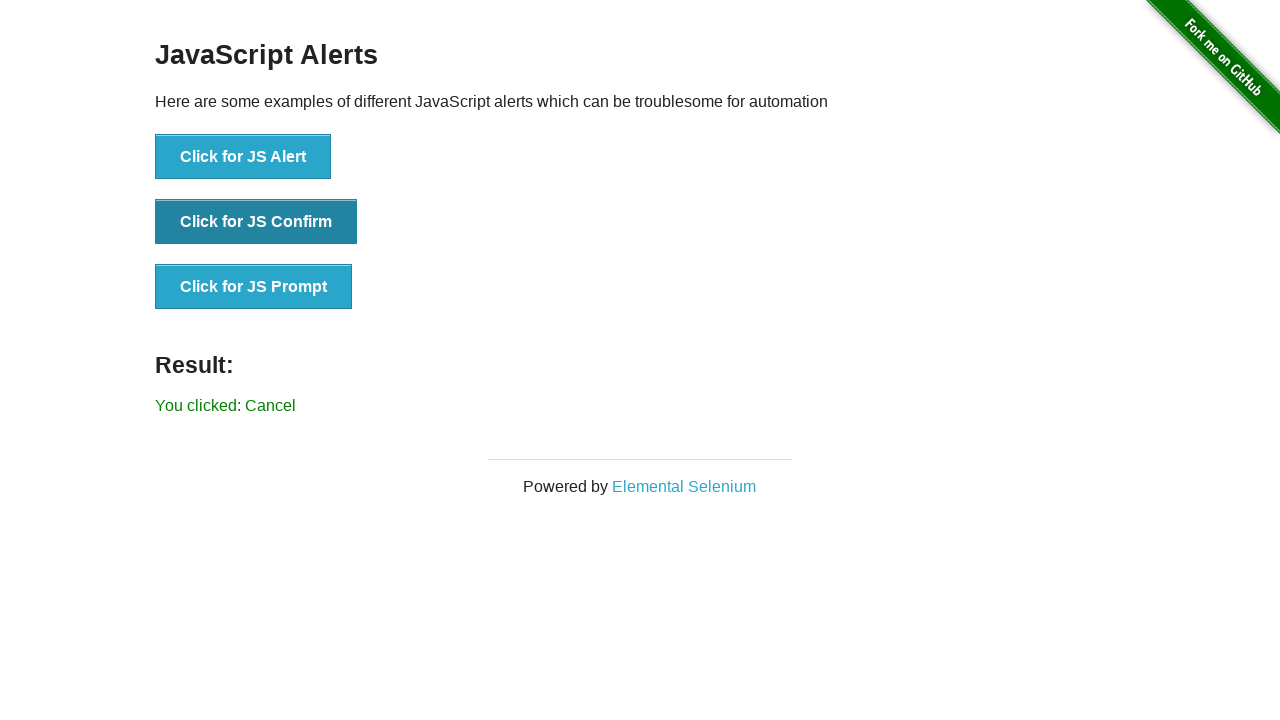

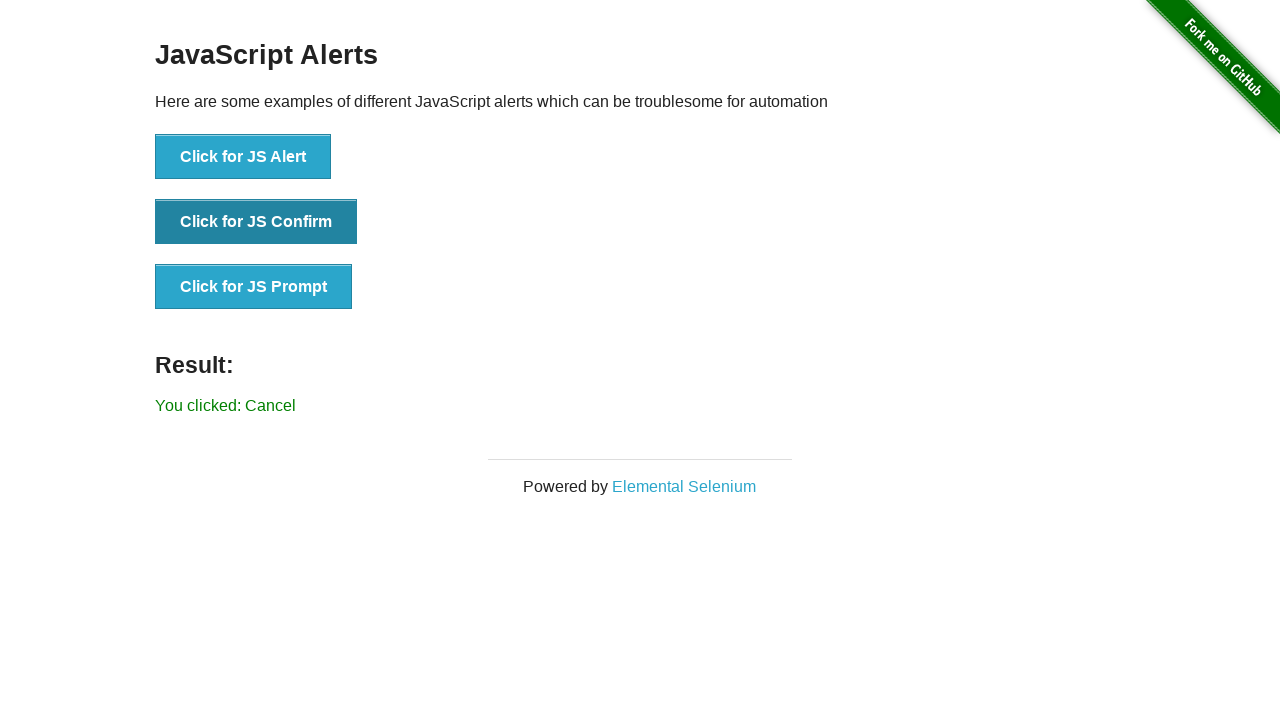